Tests sorting the Email column in ascending order on a table without helpful markup by clicking the column header and verifying the values are sorted alphabetically.

Starting URL: https://the-internet.herokuapp.com/tables

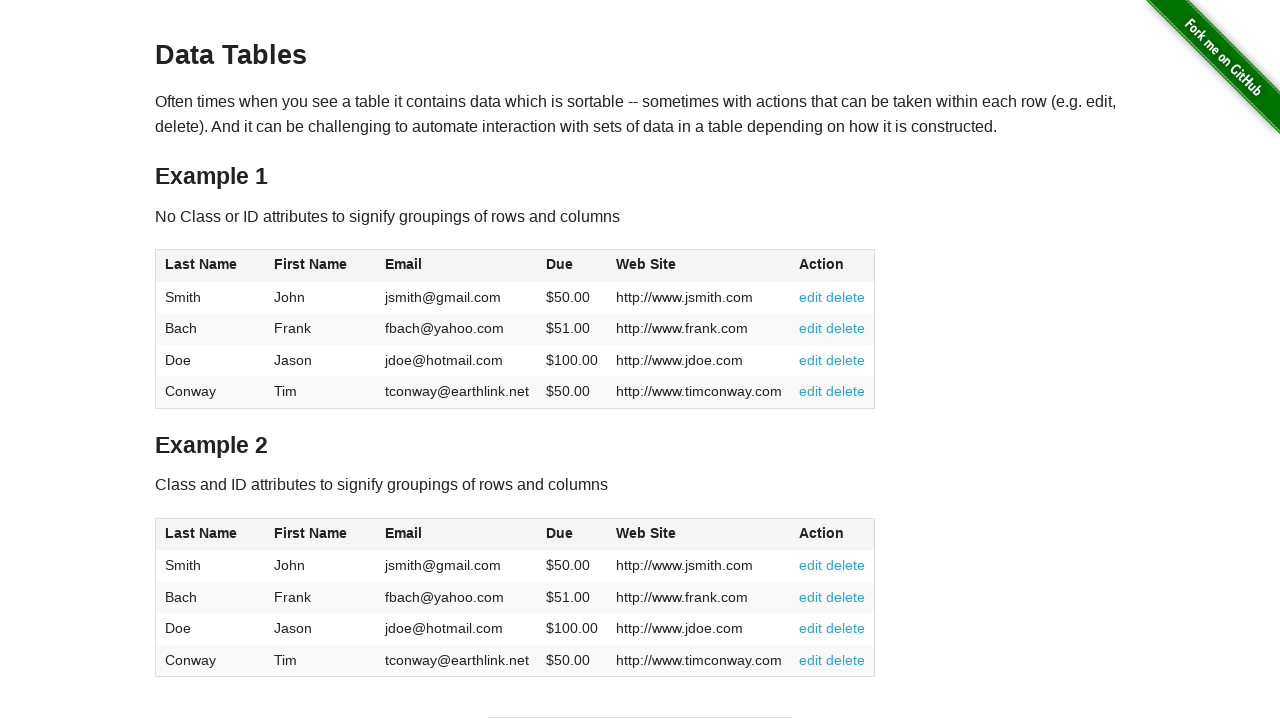

Clicked Email column header to sort ascending at (457, 266) on #table1 thead tr th:nth-of-type(3)
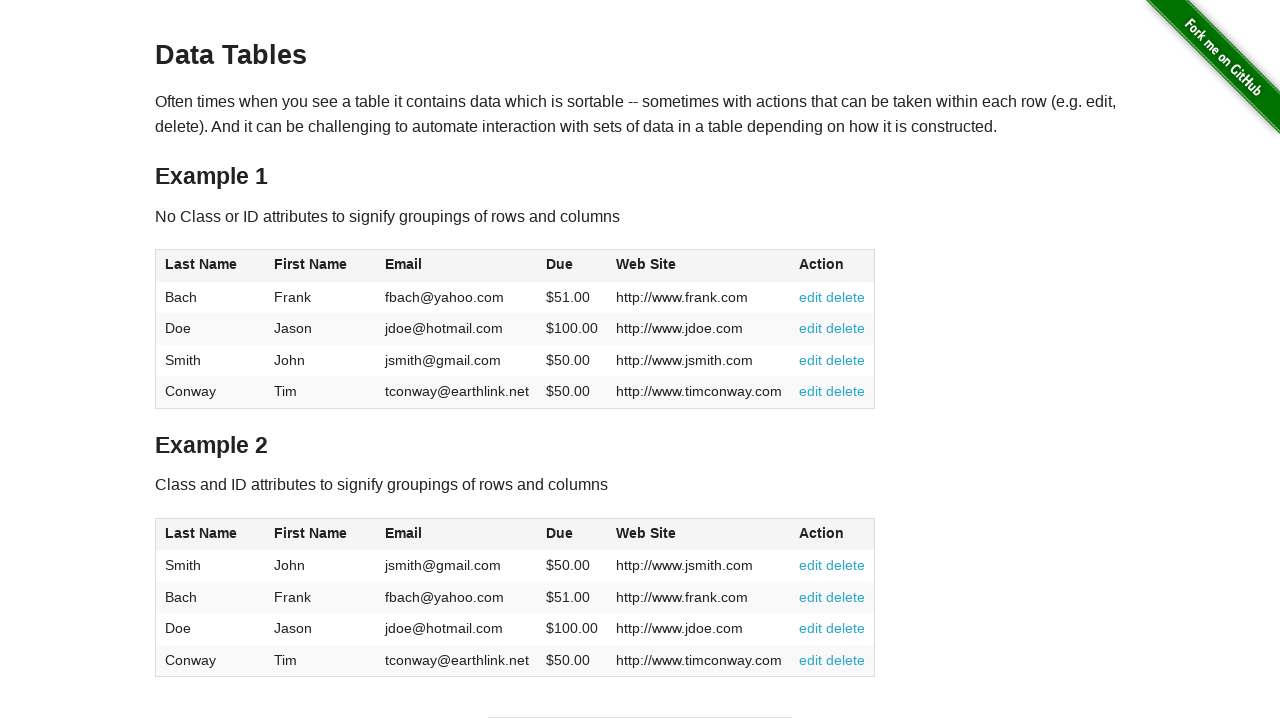

Waited for table to be sorted and Email column cells to be present
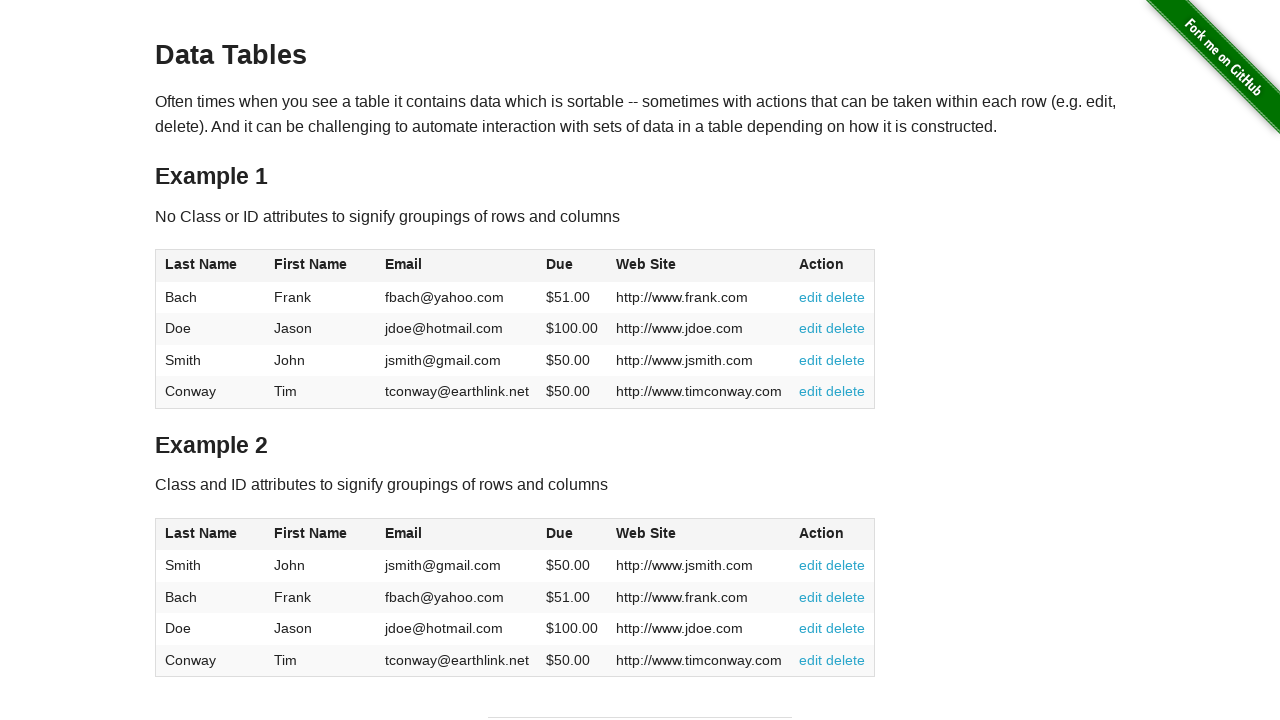

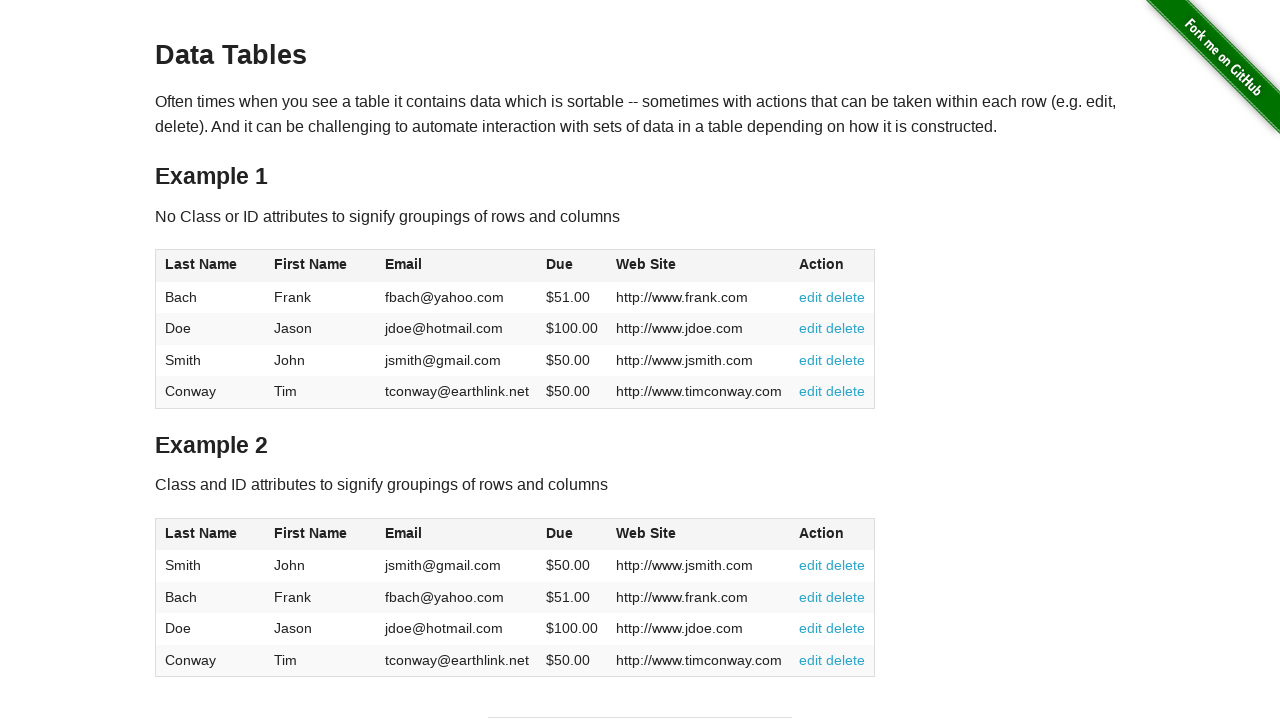